Tests clicking multiple social media links (LinkedIn, Facebook, Twitter, YouTube) from the OrangeHRM demo page footer and verifies handling of multiple browser windows/tabs by switching between them and checking page titles.

Starting URL: https://opensource-demo.orangehrmlive.com/

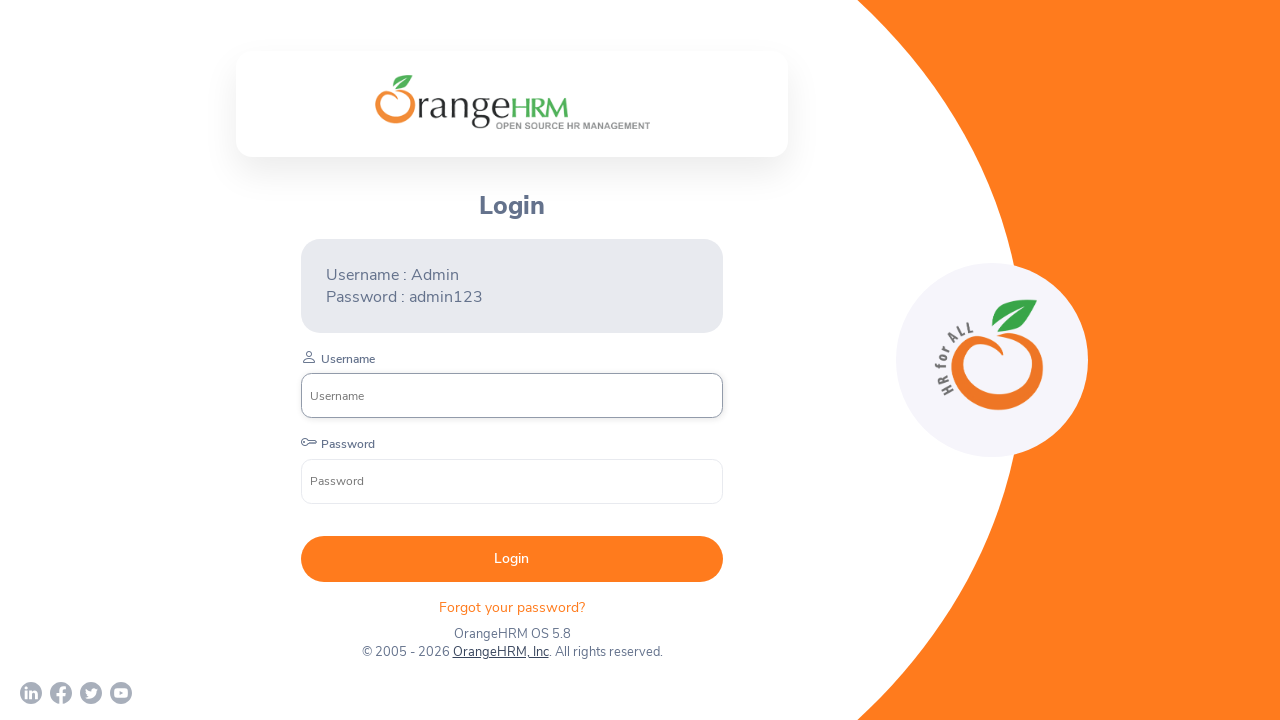

Clicked LinkedIn social media link in footer at (31, 693) on a[href='https://www.linkedin.com/company/orangehrm/mycompany/']
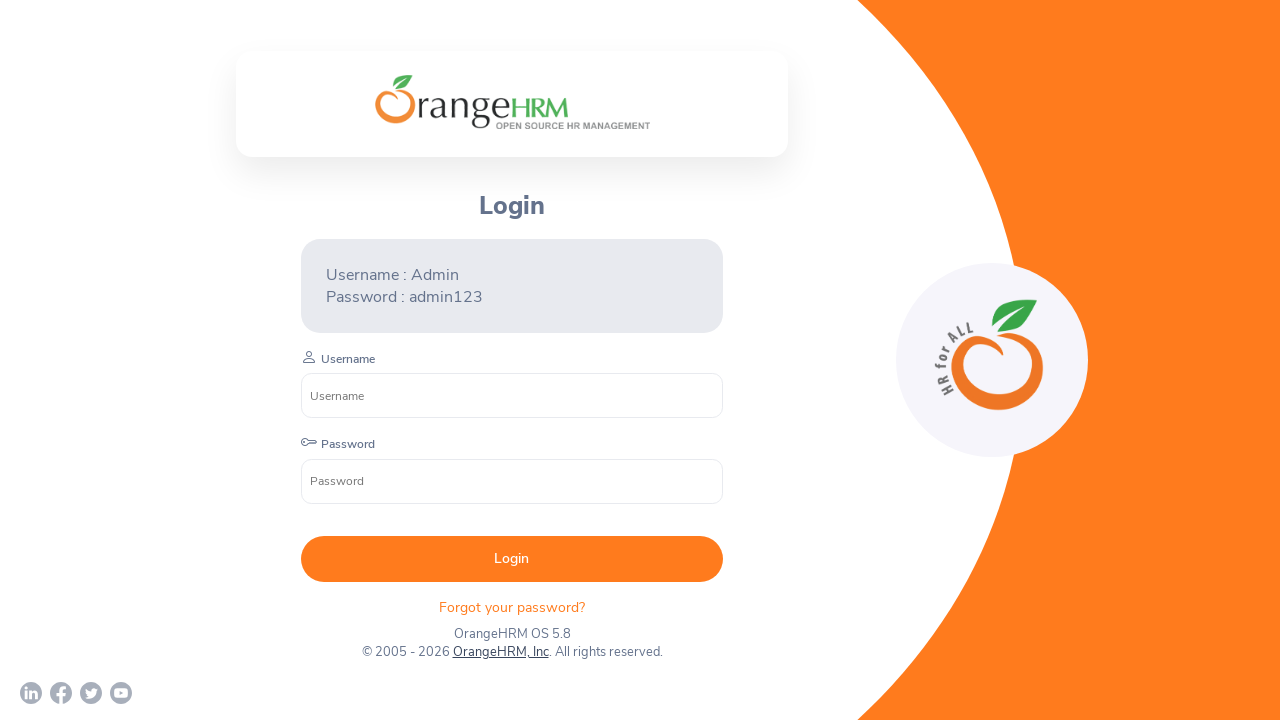

Clicked Facebook social media link in footer at (61, 693) on a[href='https://www.facebook.com/OrangeHRM/']
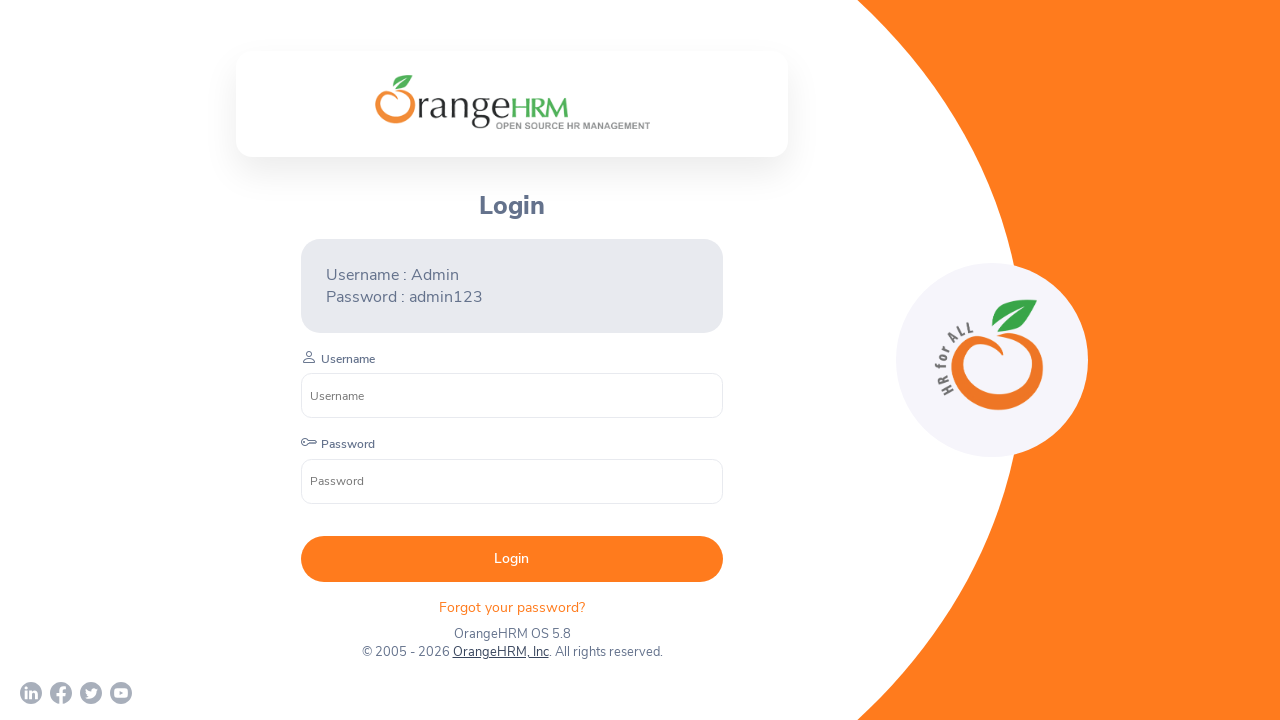

Clicked Twitter social media link in footer at (91, 693) on a[href='https://twitter.com/orangehrm?lang=en']
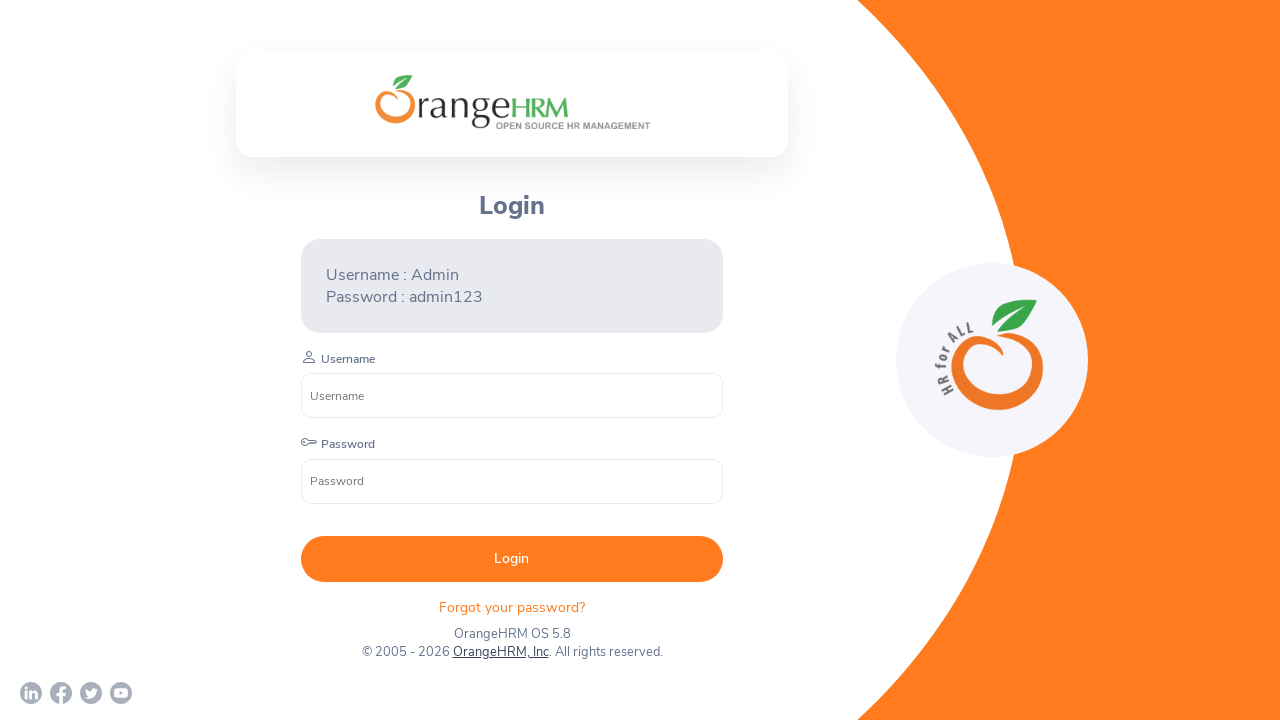

Clicked YouTube social media link in footer at (121, 693) on a[href='https://www.youtube.com/c/OrangeHRMInc']
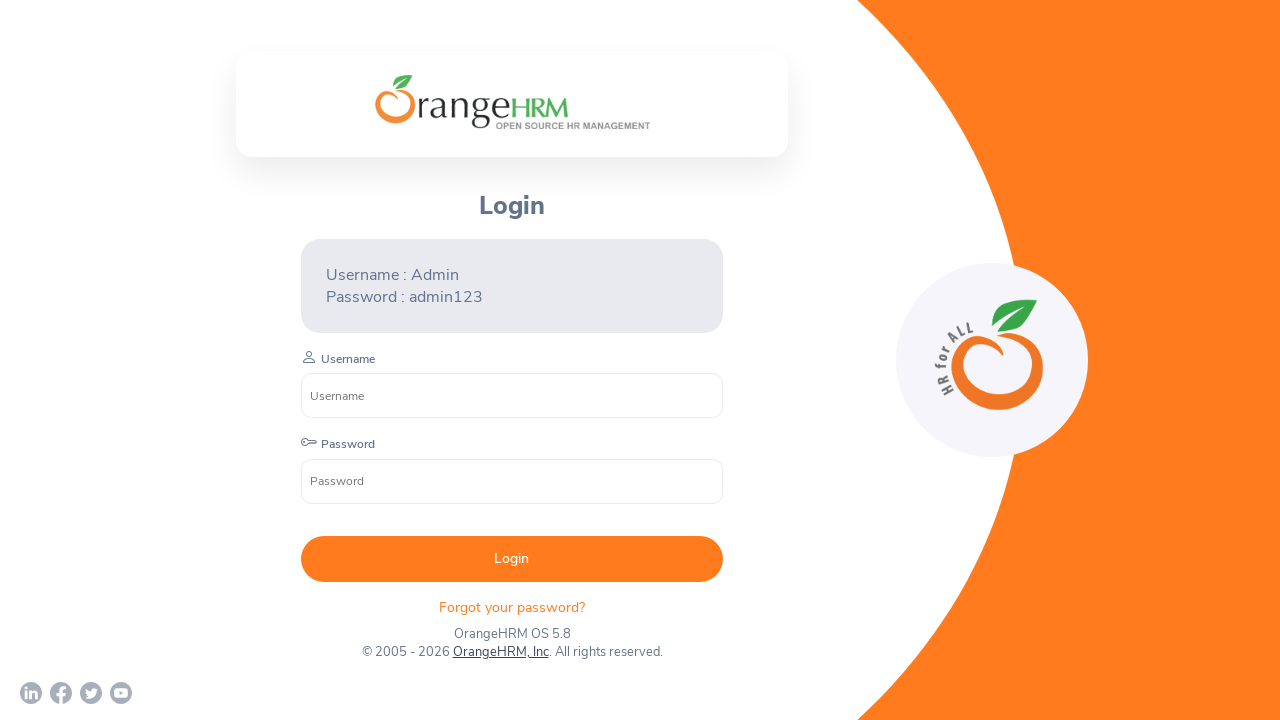

Waited 2 seconds for all tabs to open
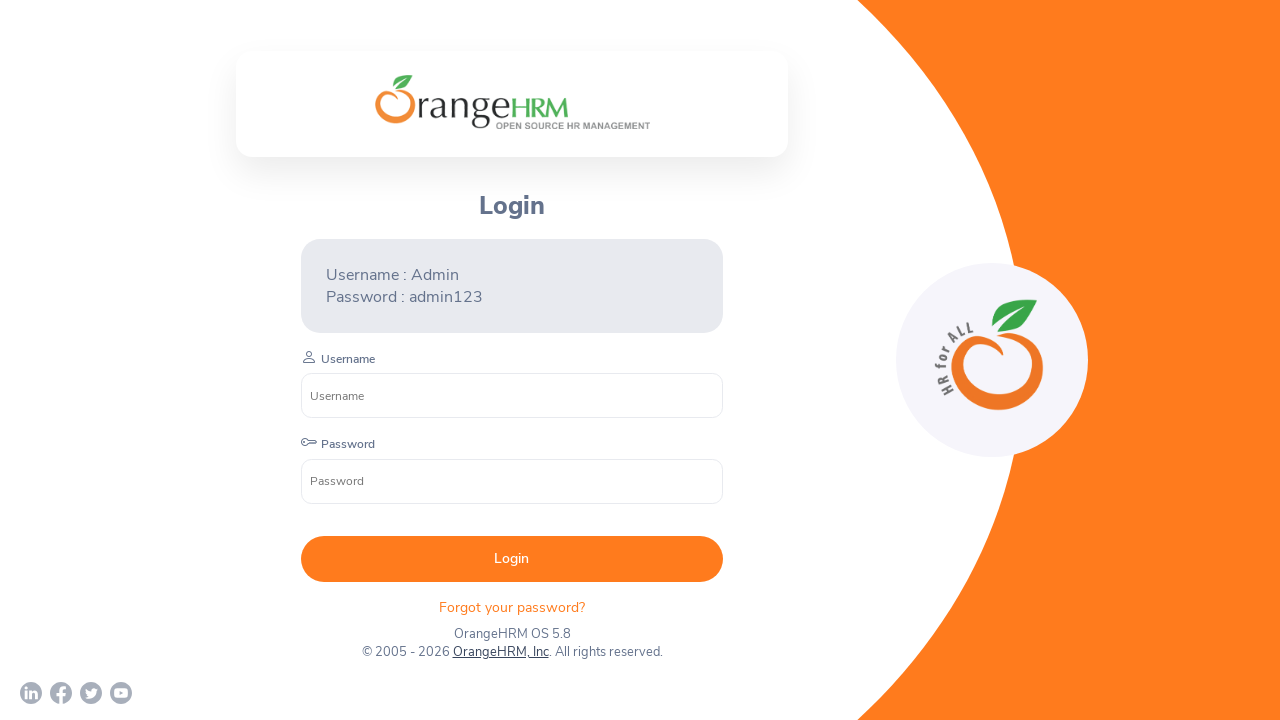

Retrieved all open pages/tabs from context
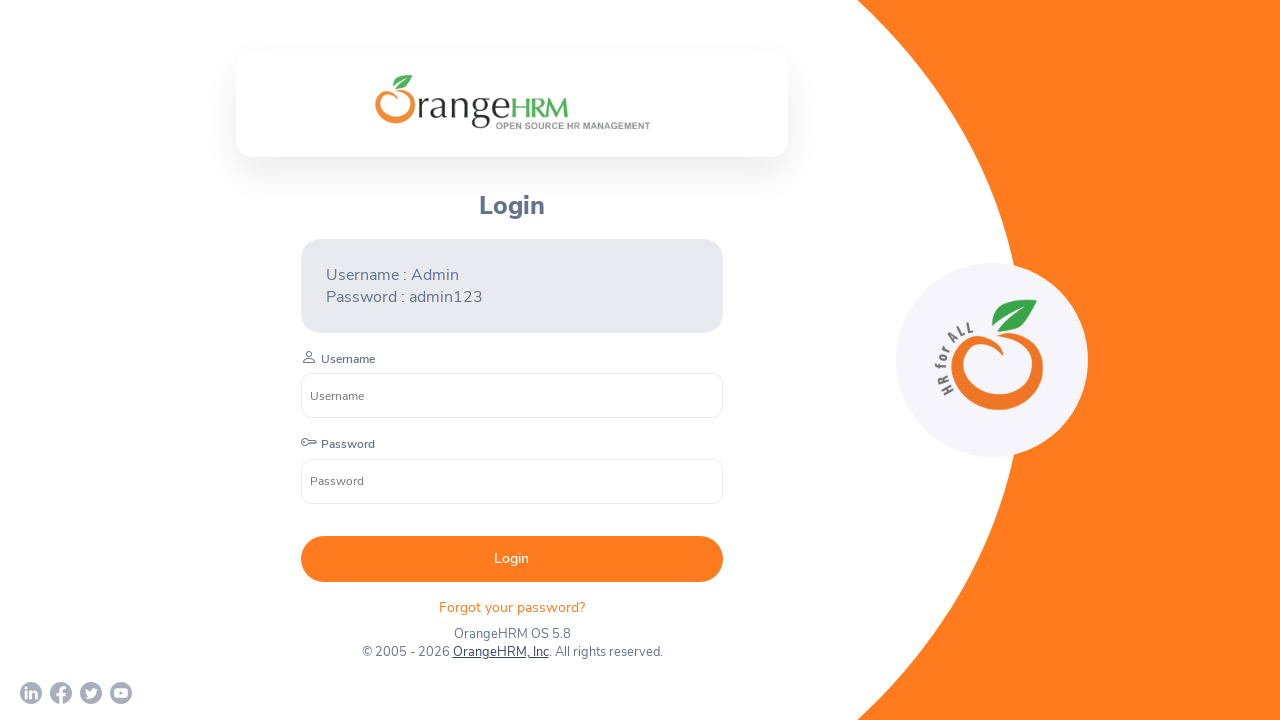

Verified total of 5 tabs are open
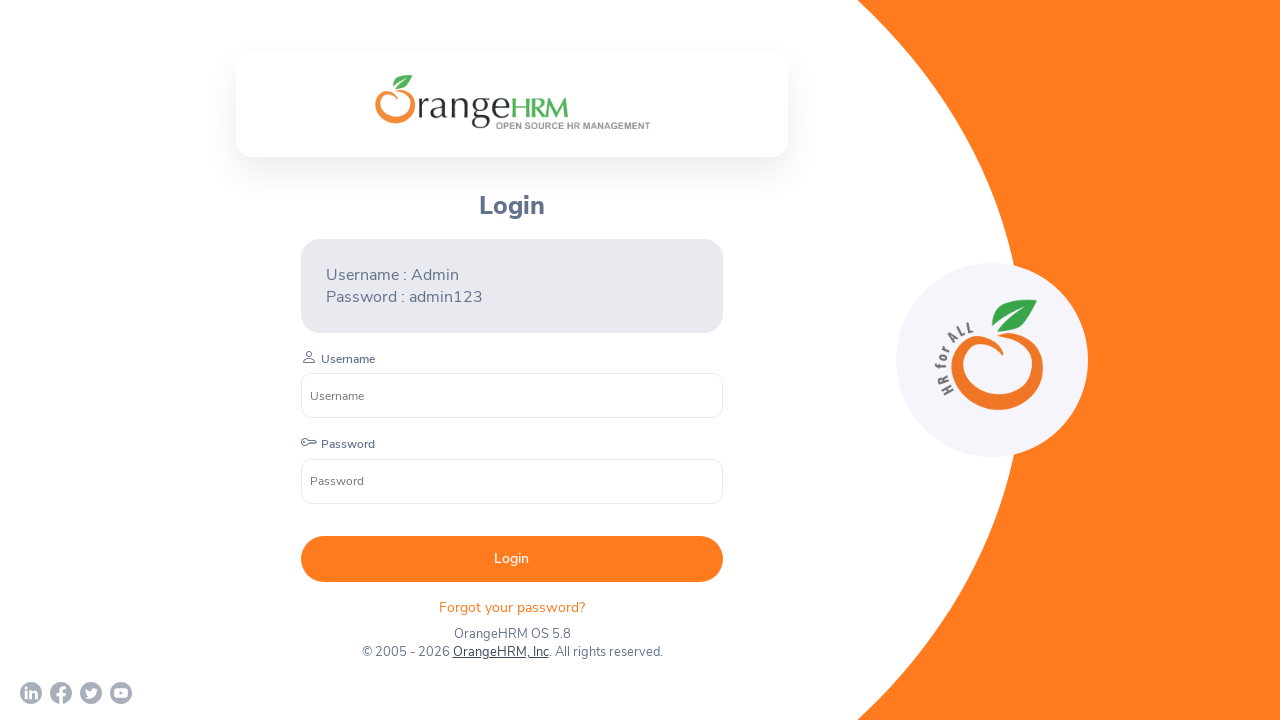

Switched to 4th tab and verified title: 
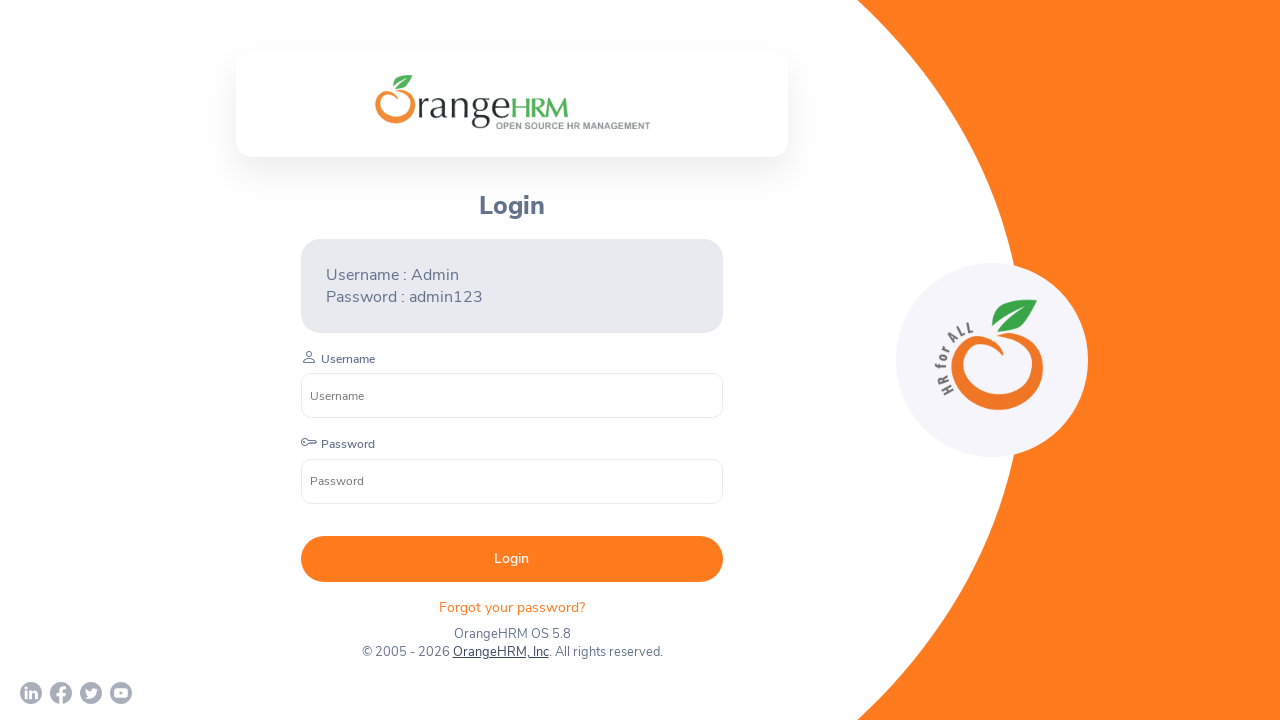

Found YouTube tab with title containing 'You': OrangeHRM Inc - YouTube
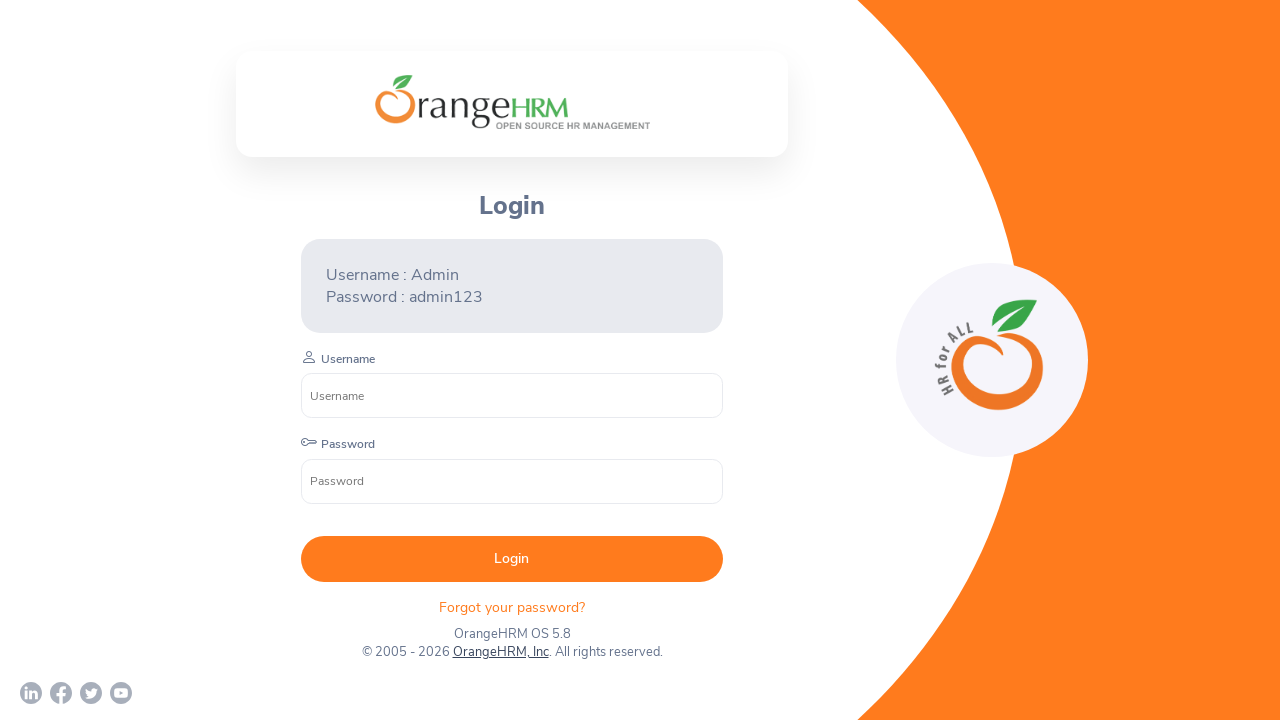

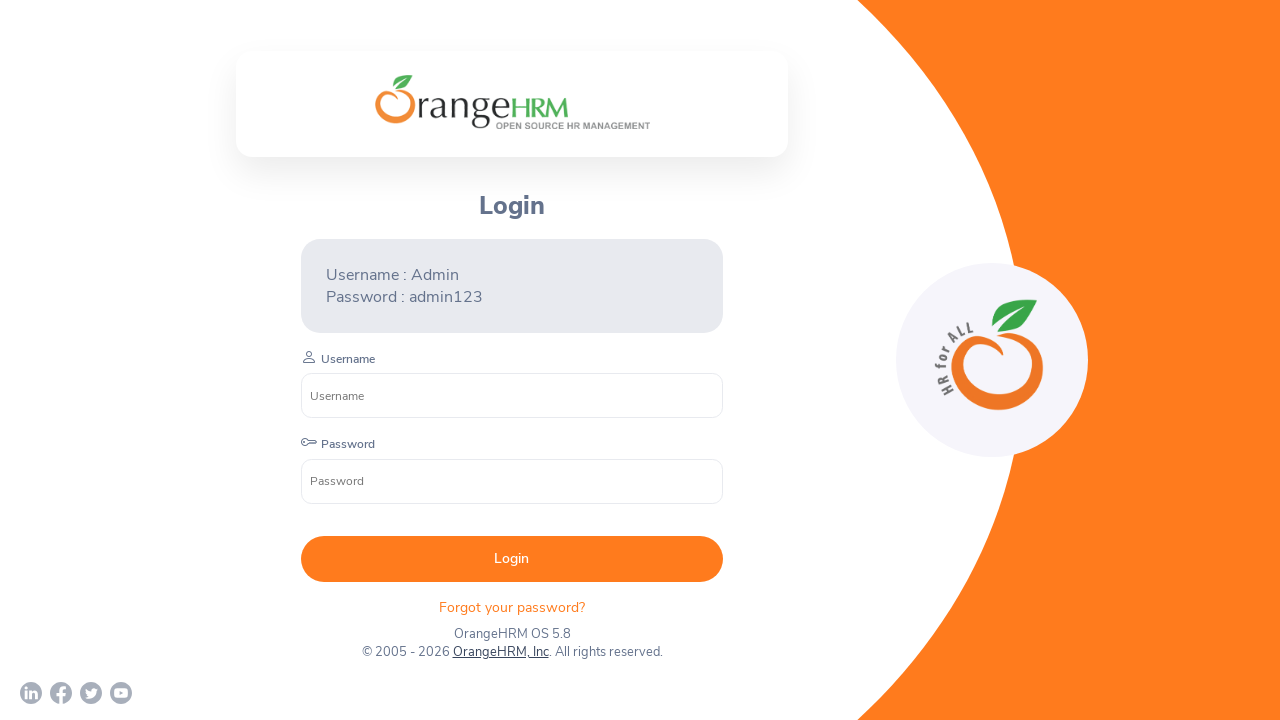